Navigates to a Stepik lesson page, fills in a text answer in the textarea field, and clicks the submit button to submit the solution.

Starting URL: https://stepik.org/lesson/25969/step/12

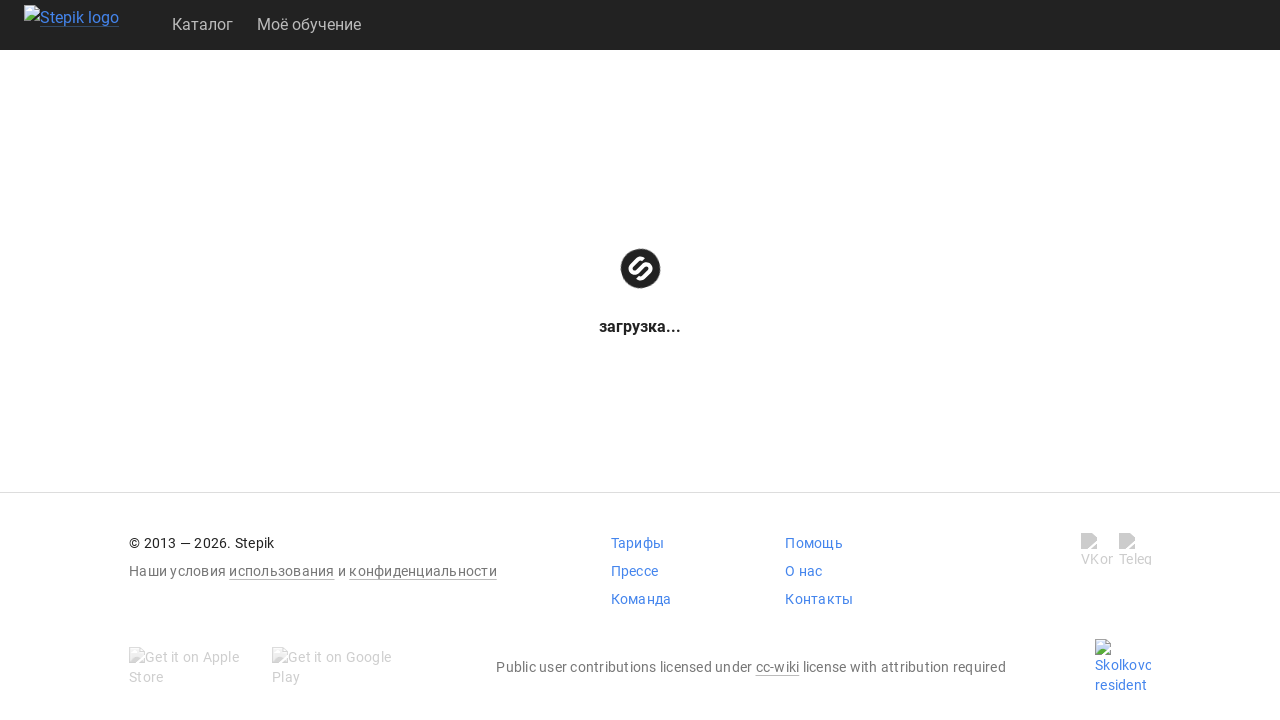

Textarea field became visible
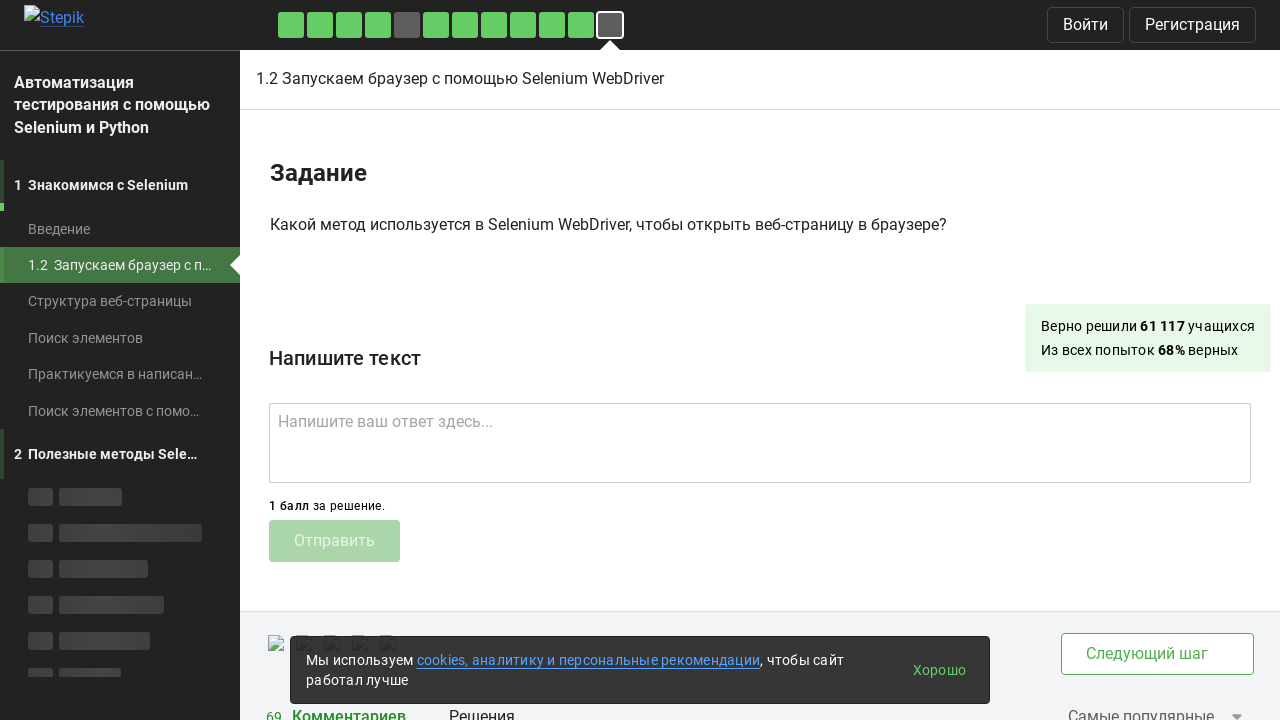

Filled textarea with answer 'get()' on .textarea
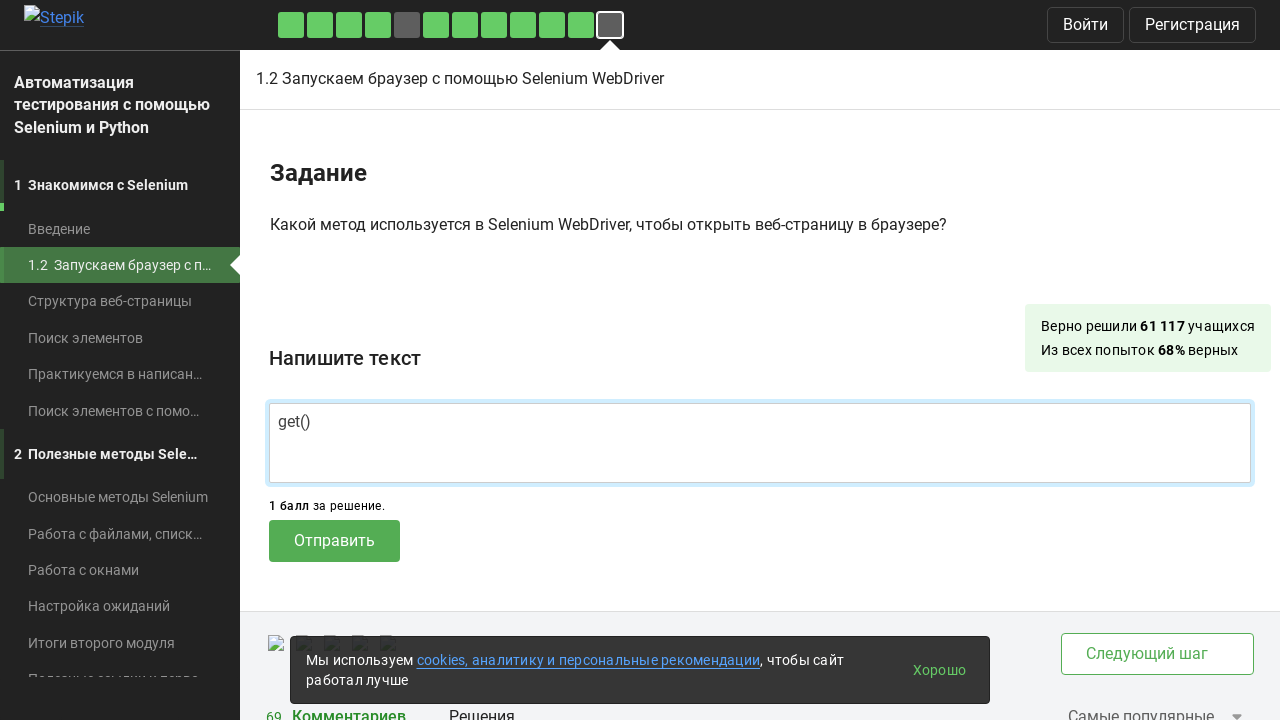

Clicked submit button to submit the solution at (334, 541) on .submit-submission
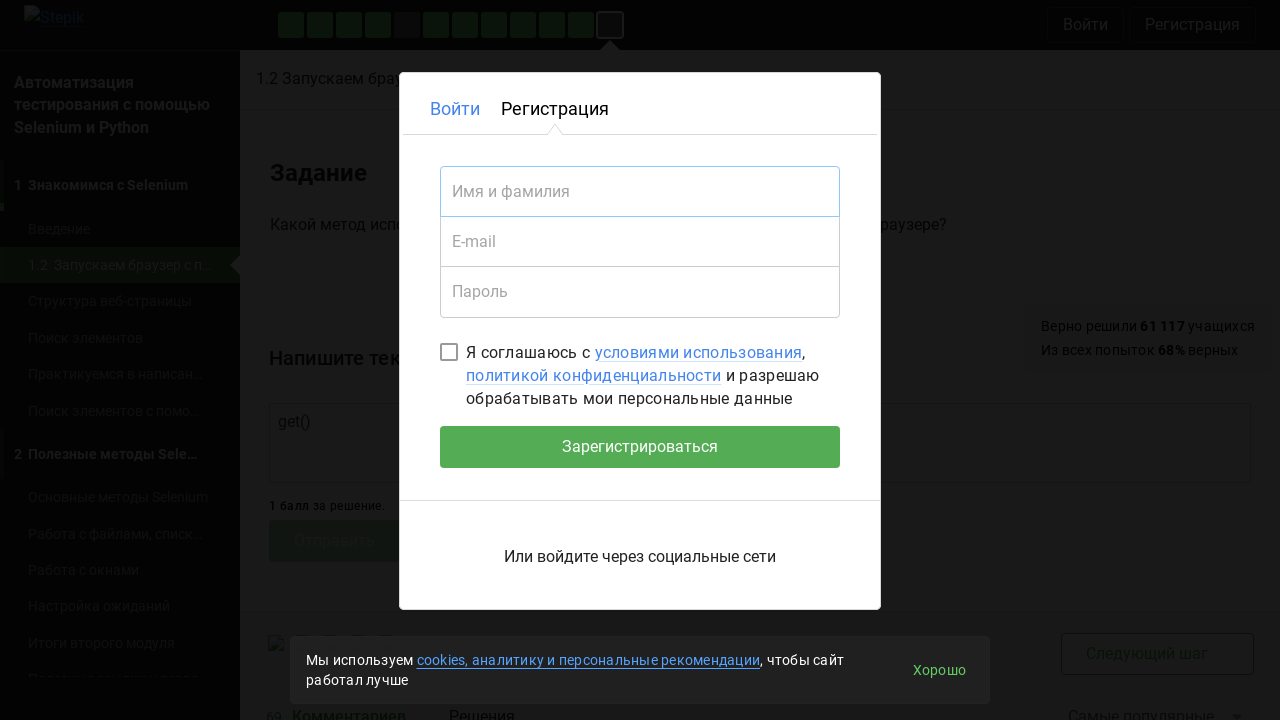

Waited 2 seconds for response to process
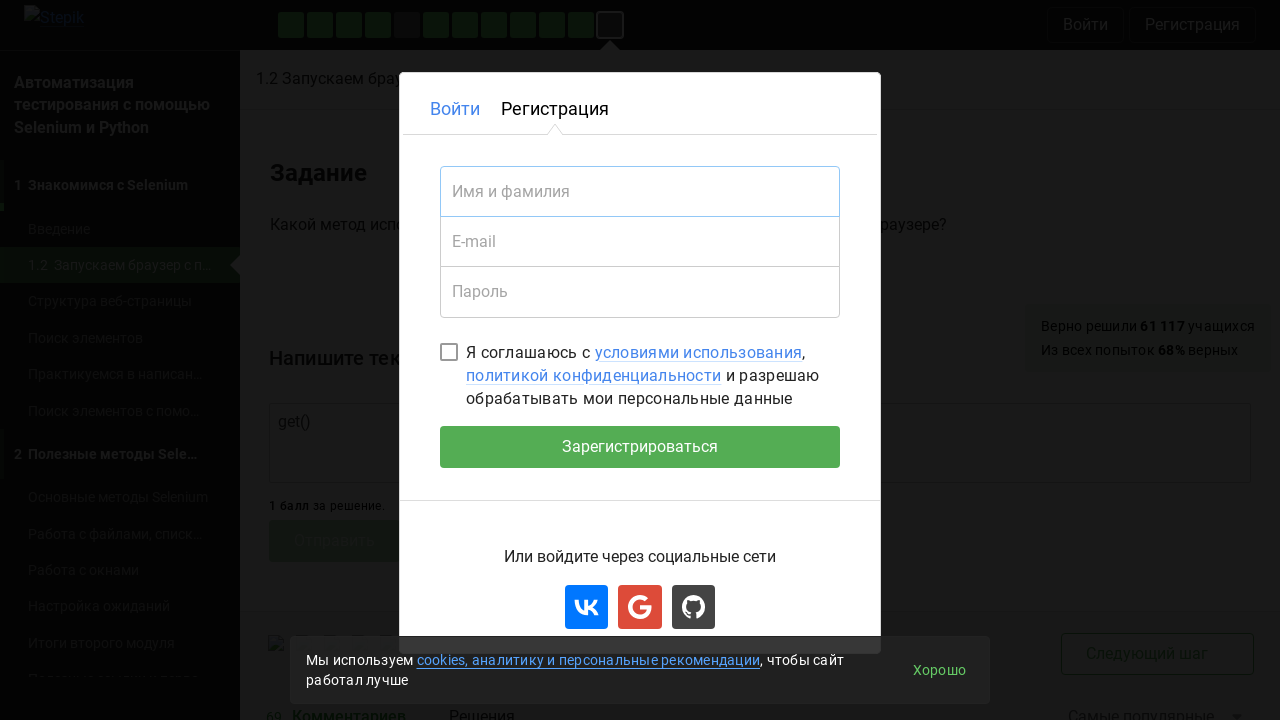

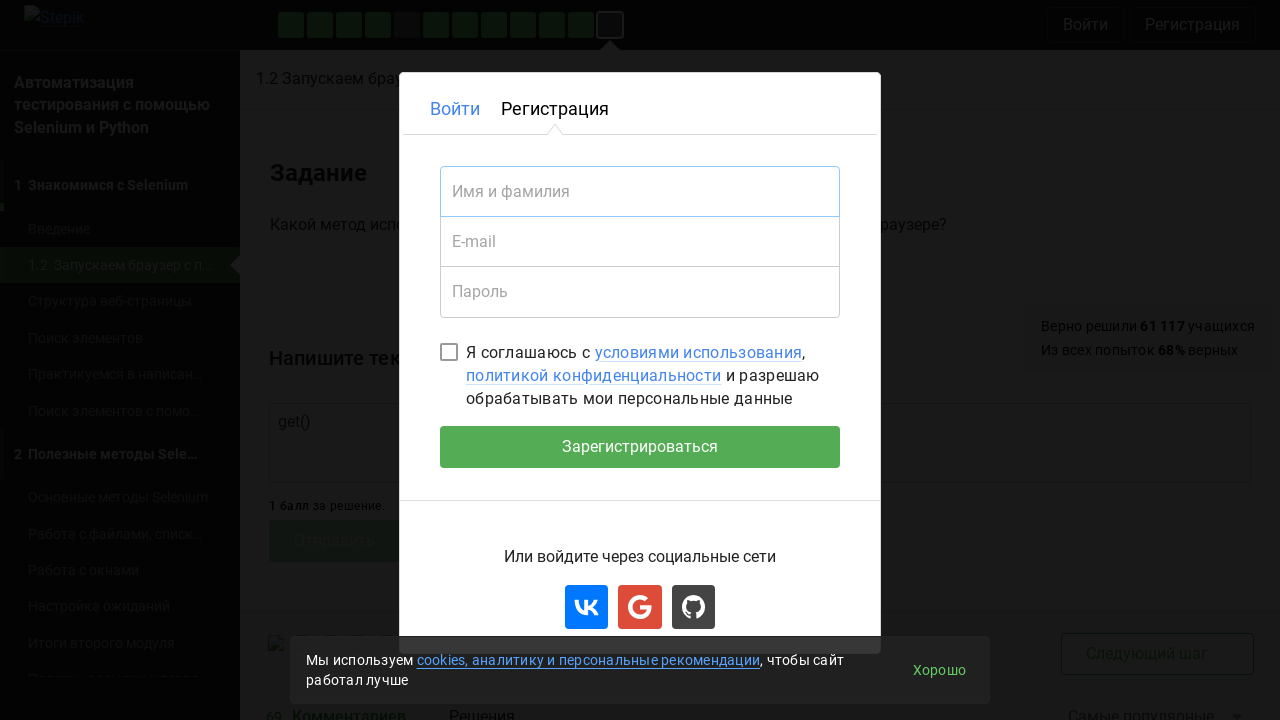